Navigates to Path of Exile website homepage and waits for the page to load

Starting URL: https://www.pathofexile.com/

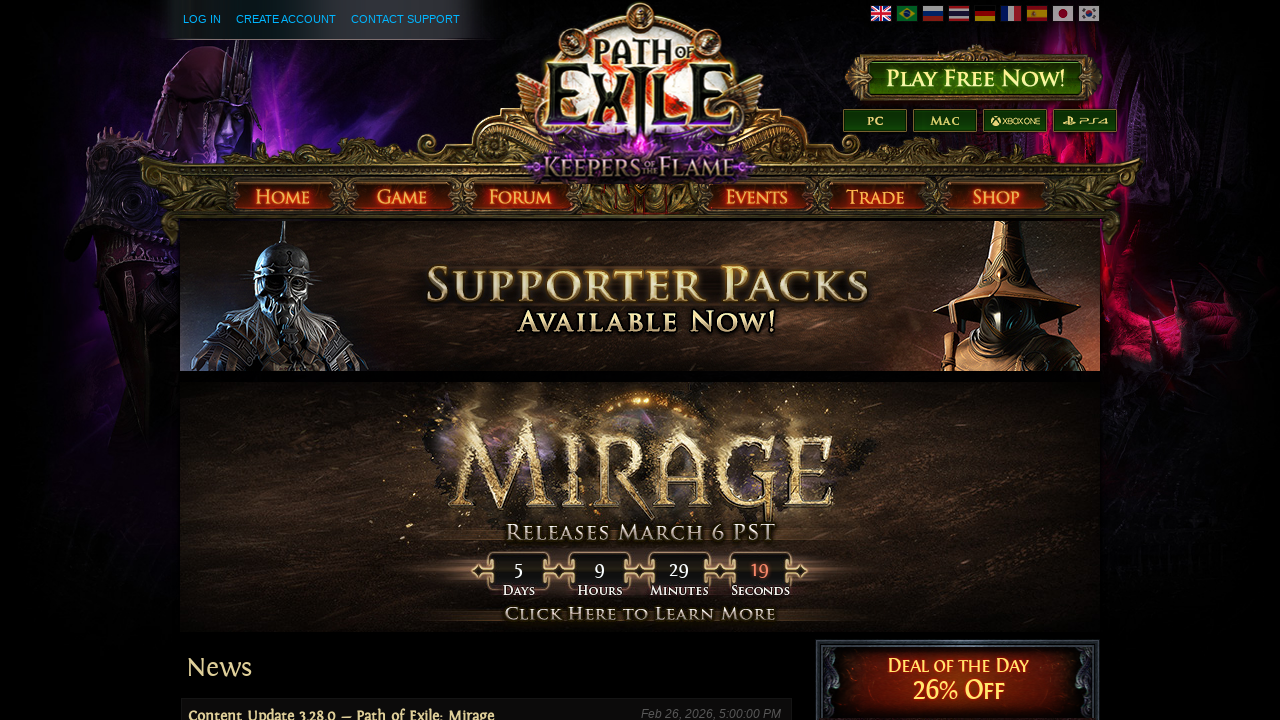

Path of Exile homepage loaded (domcontentloaded state)
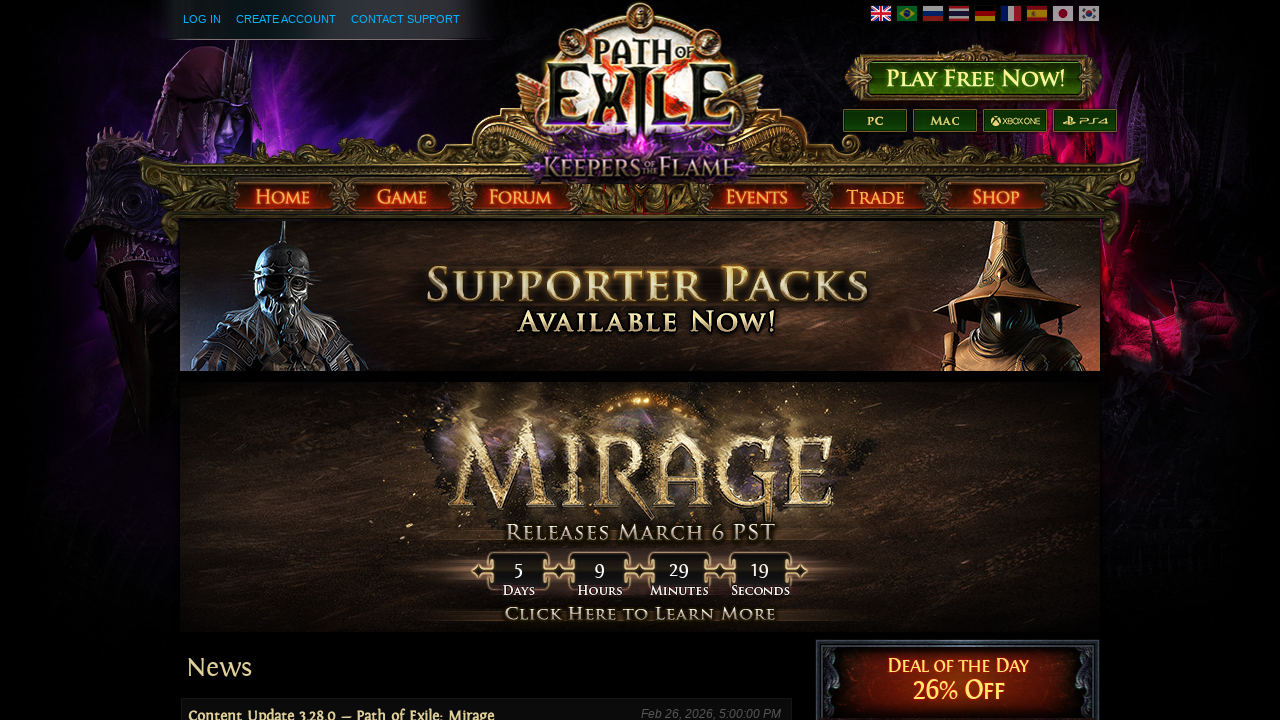

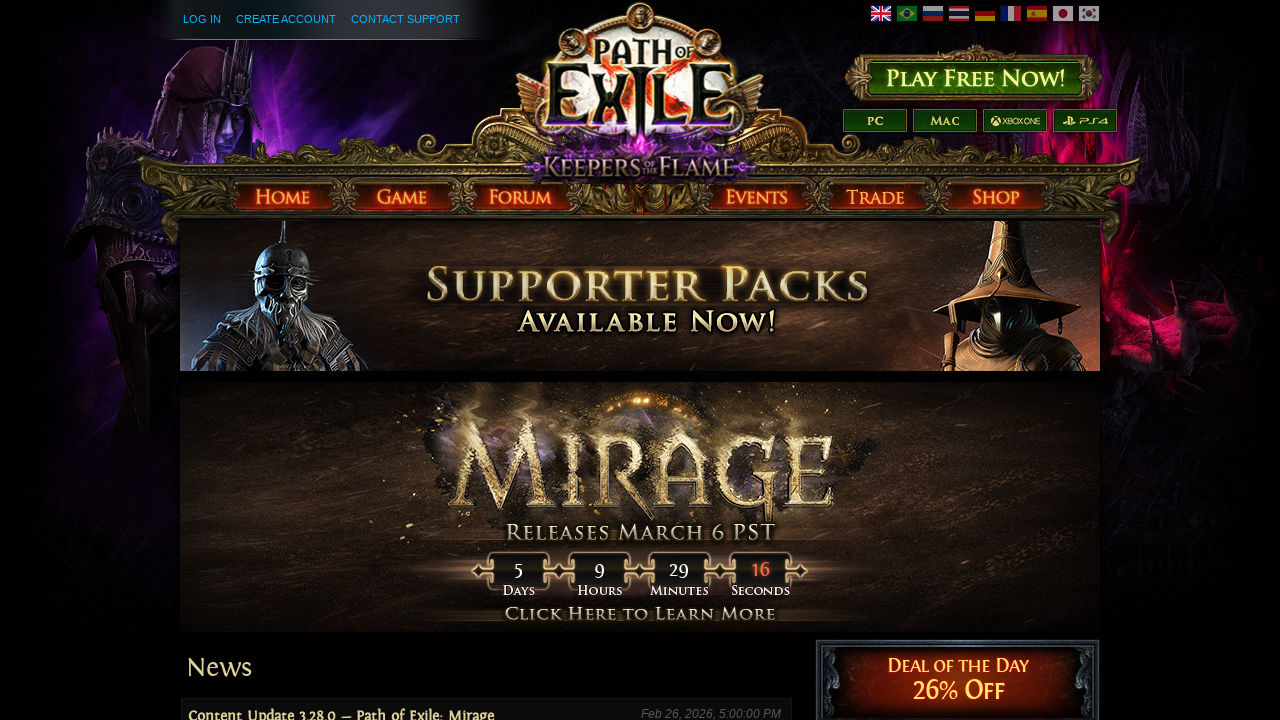